Tests creating a task on the All filter and verifies the items left counter

Starting URL: https://todomvc4tasj.herokuapp.com

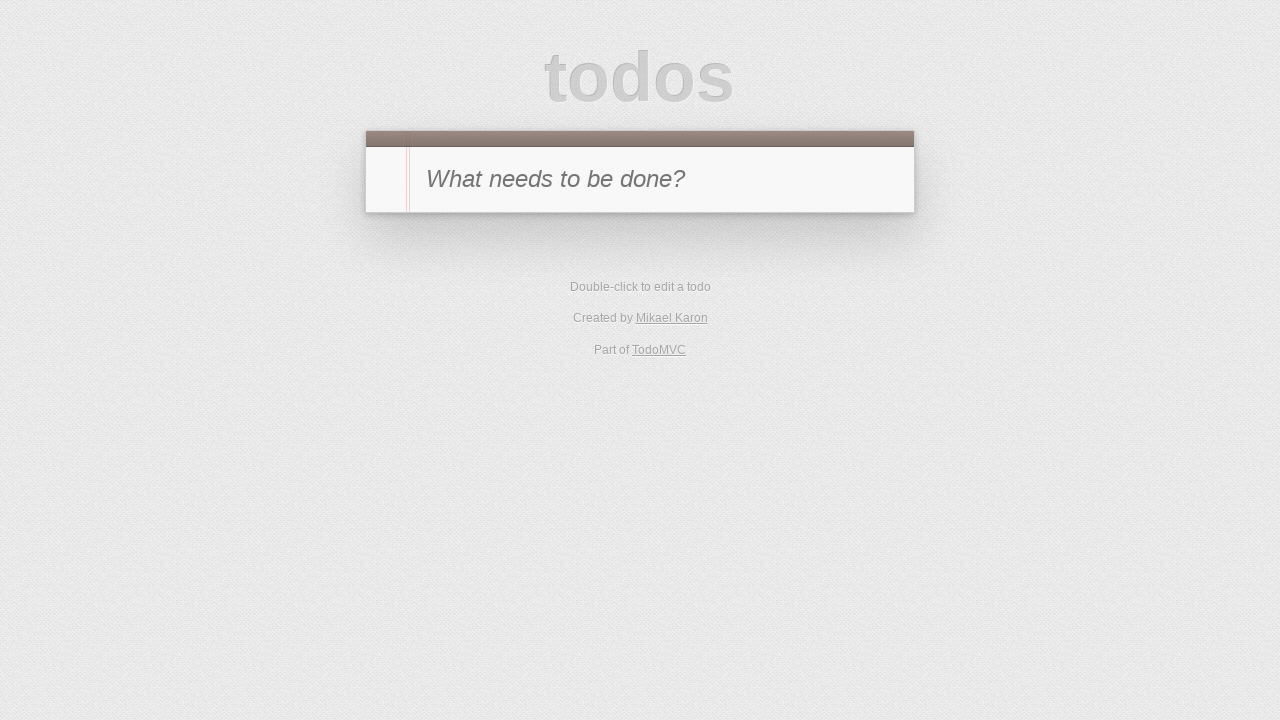

Filled new todo input field with '1' on #new-todo
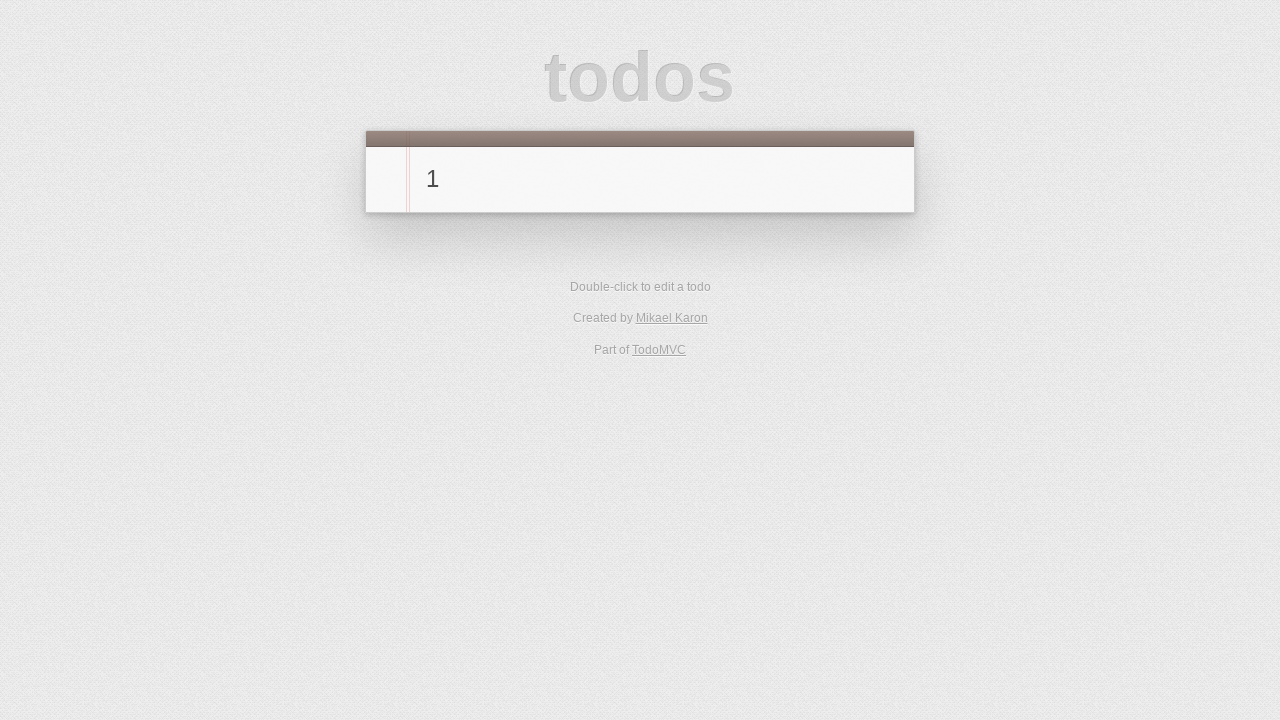

Pressed Enter to create the task on #new-todo
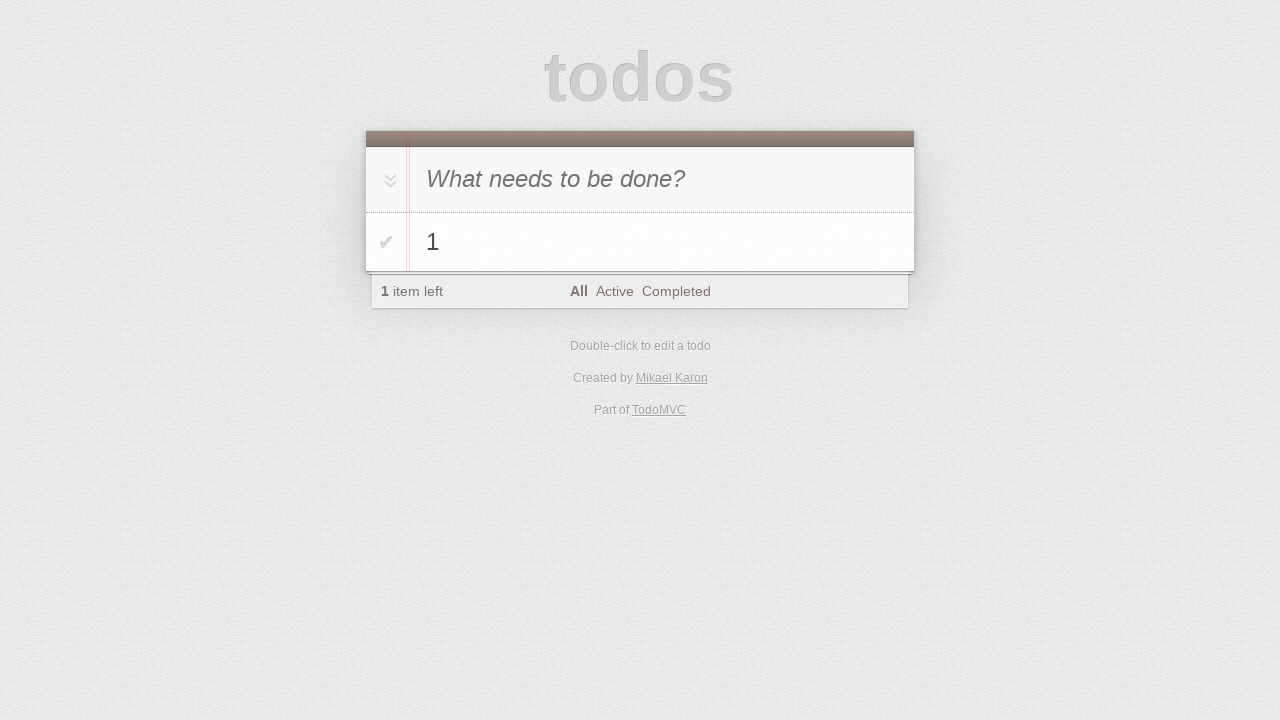

Verified task '1' was created and is visible in the todo list
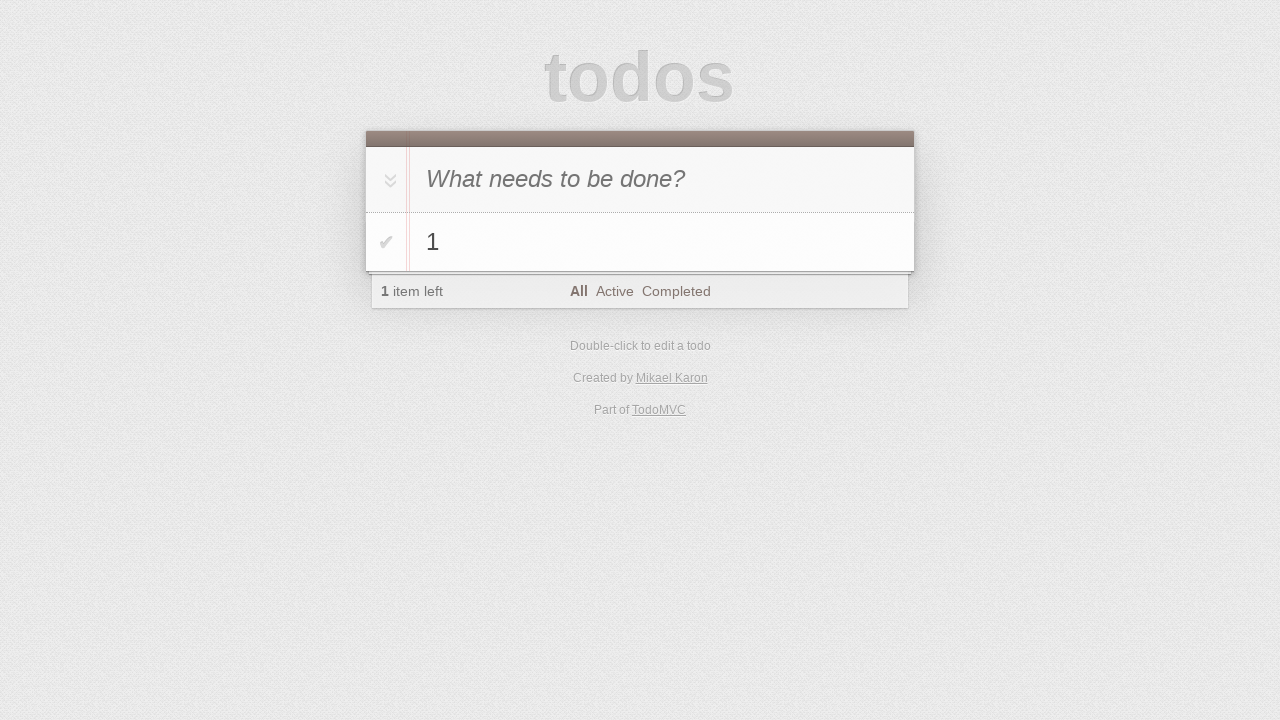

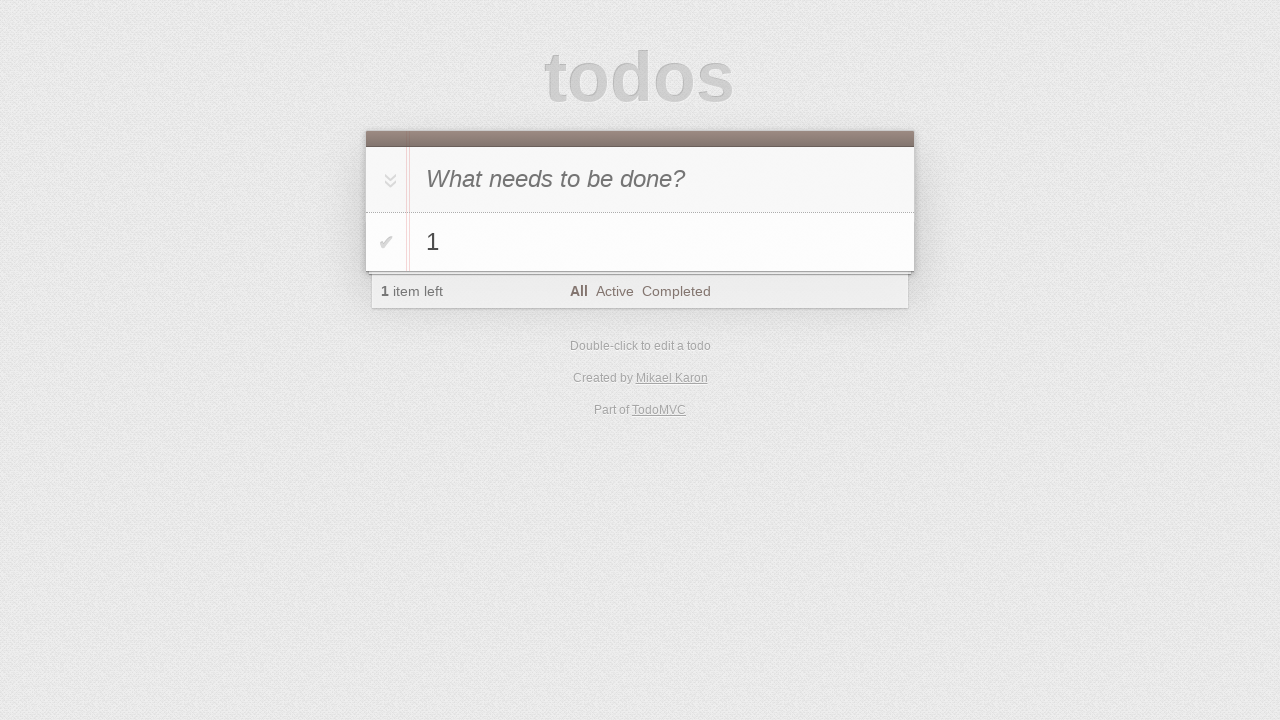